Tests that the todo count displays correctly after adding 5 todo items

Starting URL: https://devmountain.github.io/qa_todos/

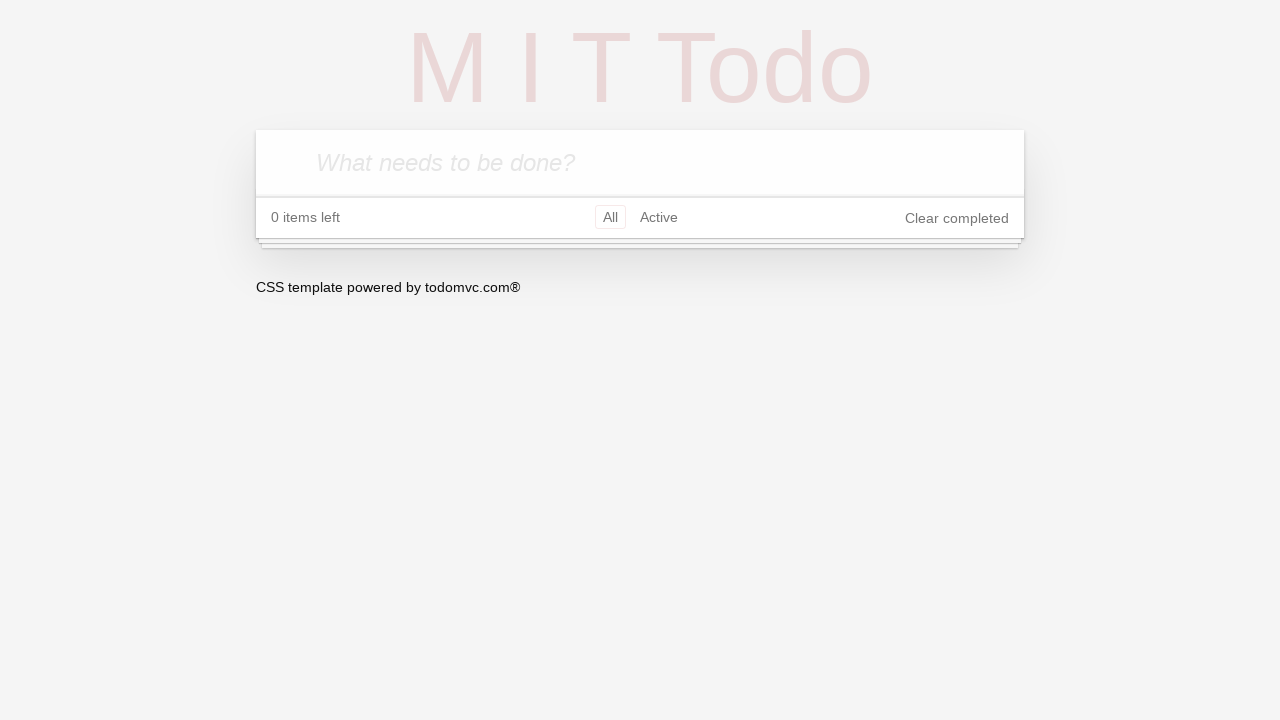

Waited for todo input field to be available
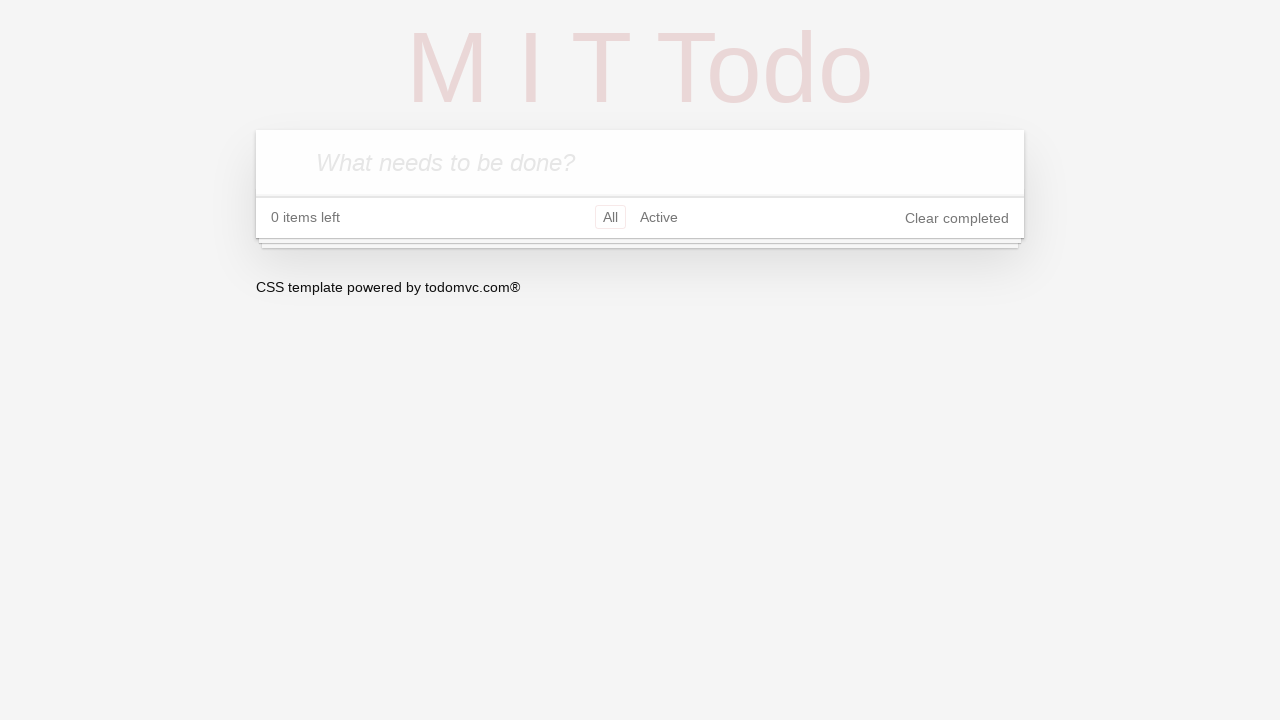

Filled todo input with 'Test To-Do 1' on .new-todo
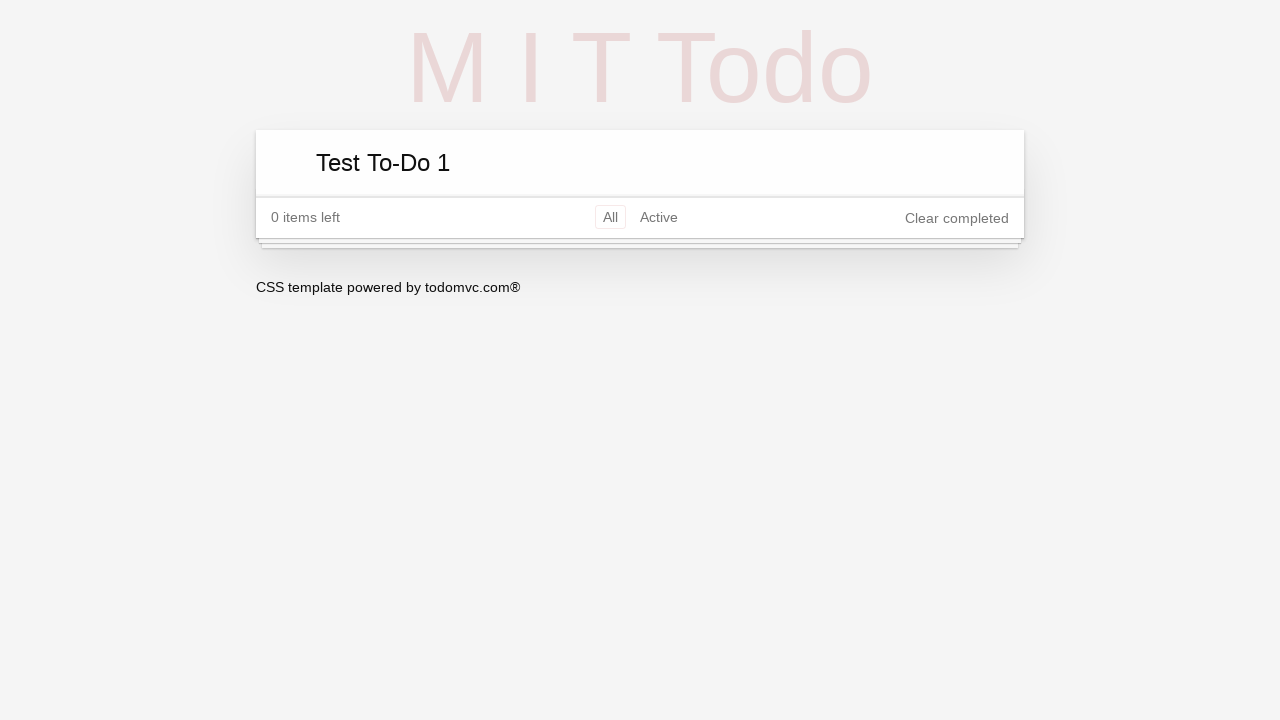

Pressed Enter to add first todo item on .new-todo
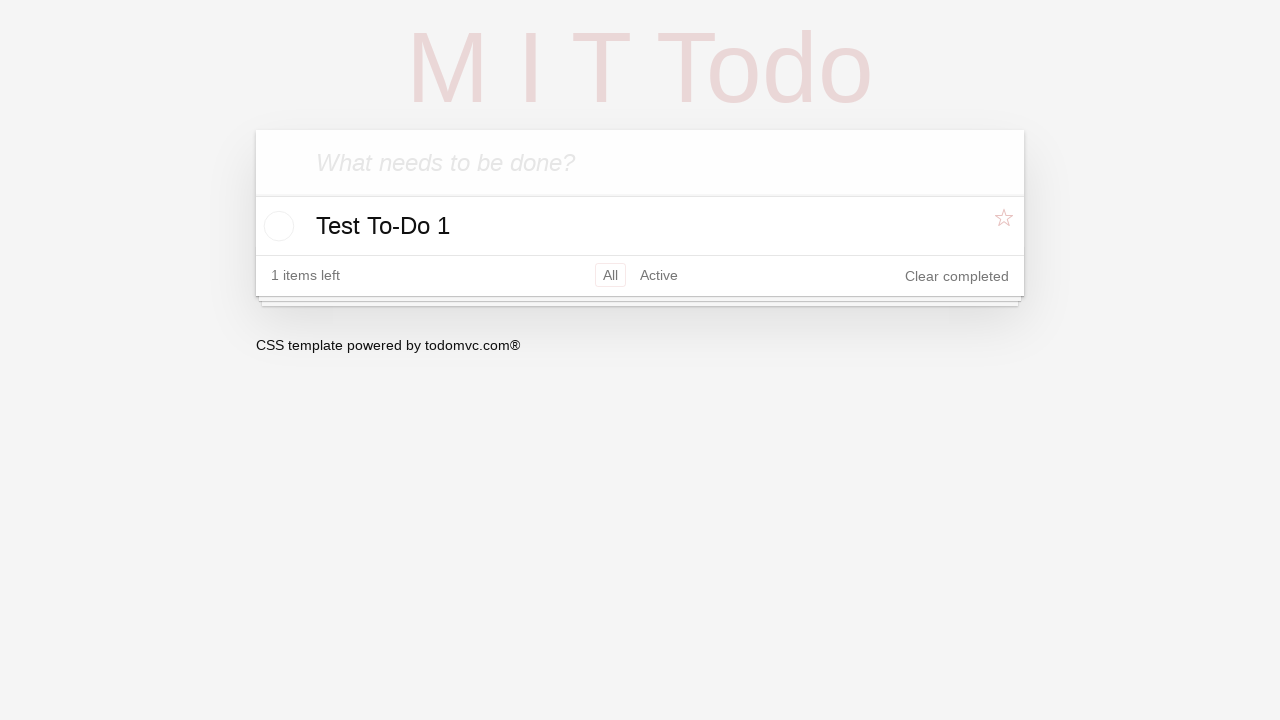

Filled todo input with 'Test To-Do 2' on .new-todo
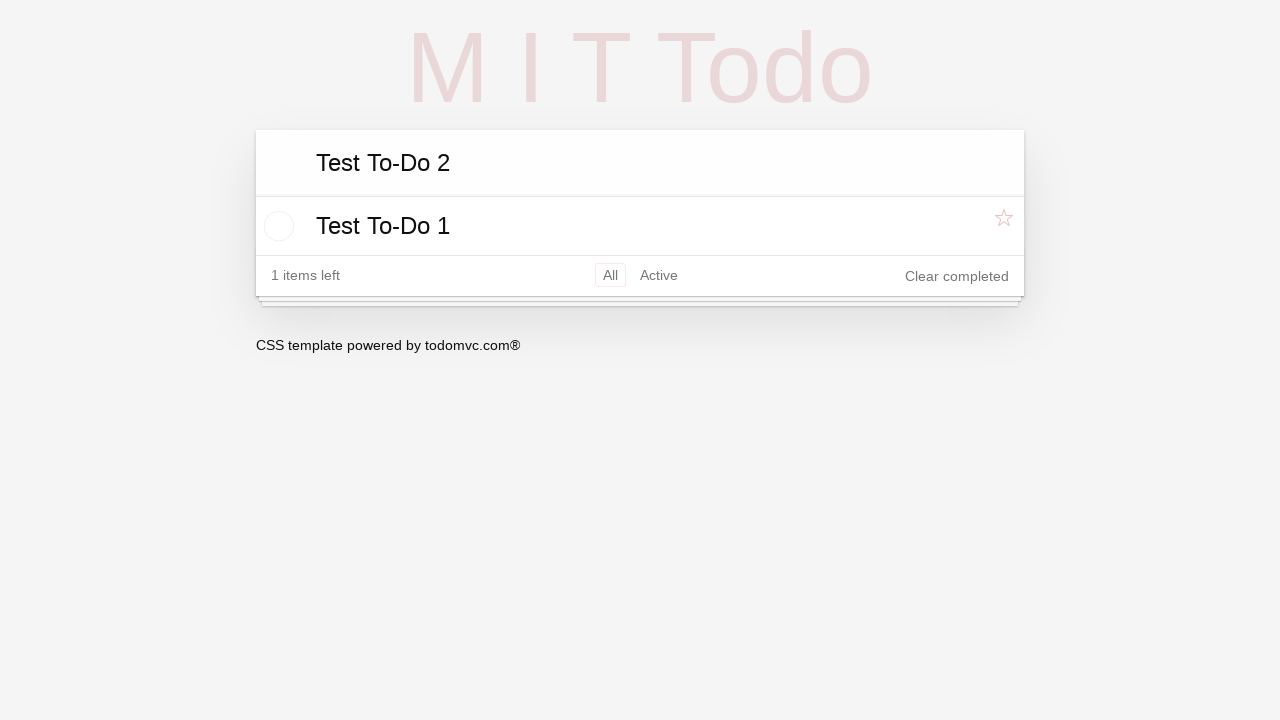

Pressed Enter to add second todo item on .new-todo
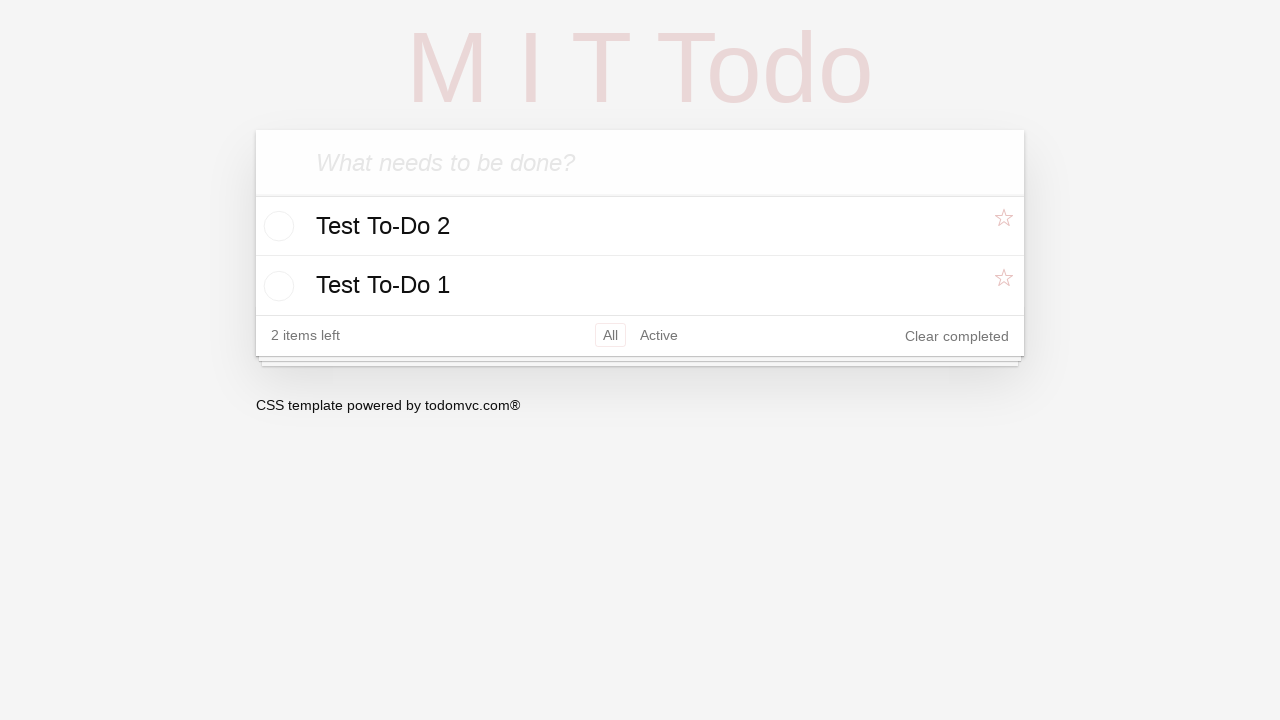

Filled todo input with 'Test To-Do 3' on .new-todo
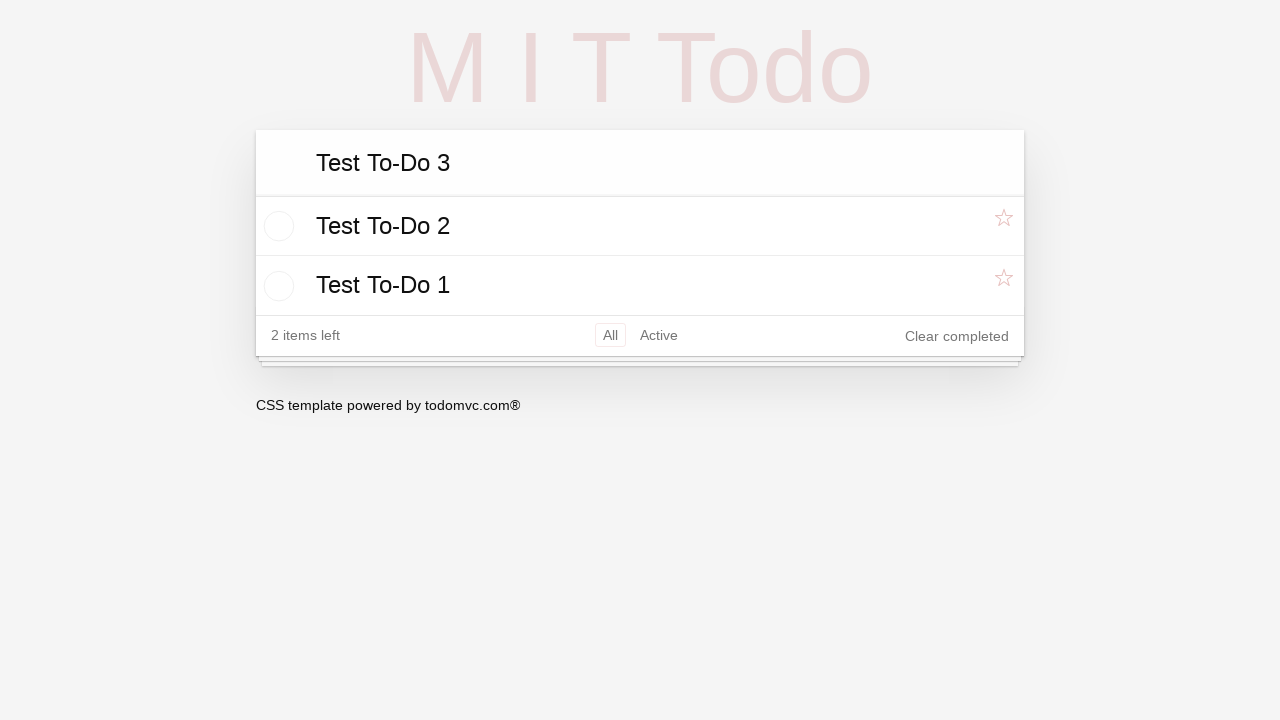

Pressed Enter to add third todo item on .new-todo
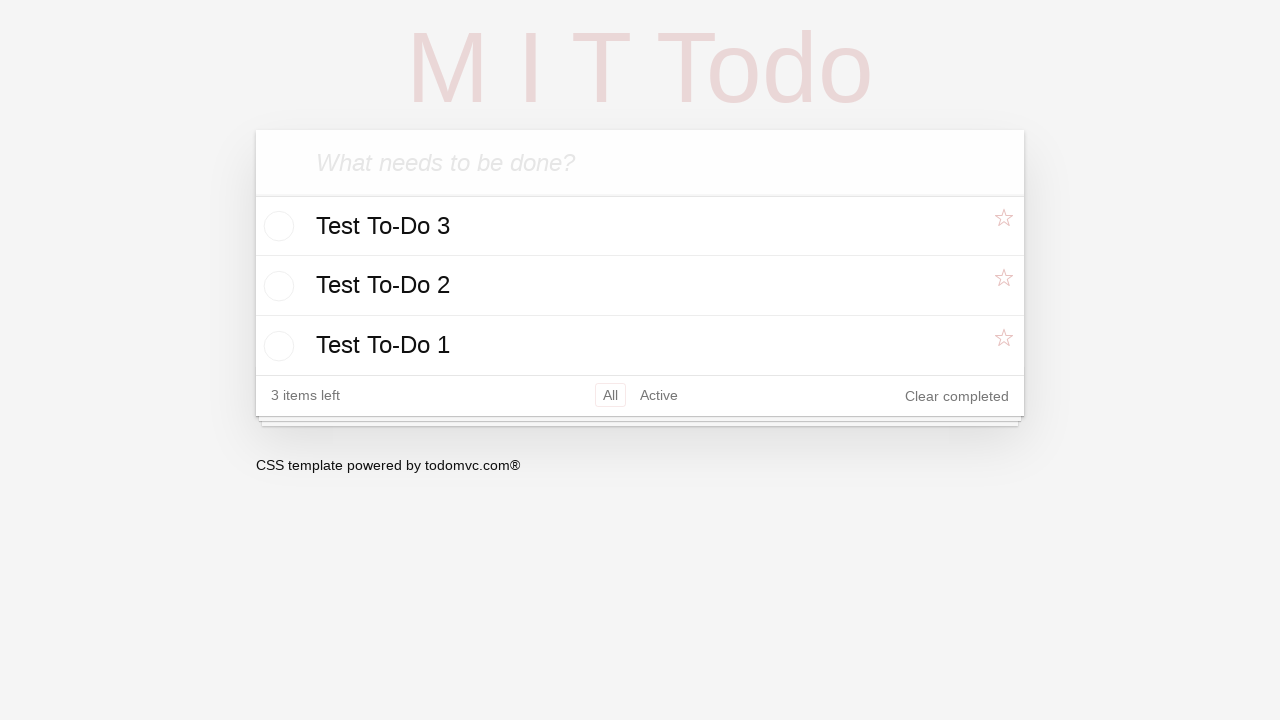

Filled todo input with 'Test To-Do 4' on .new-todo
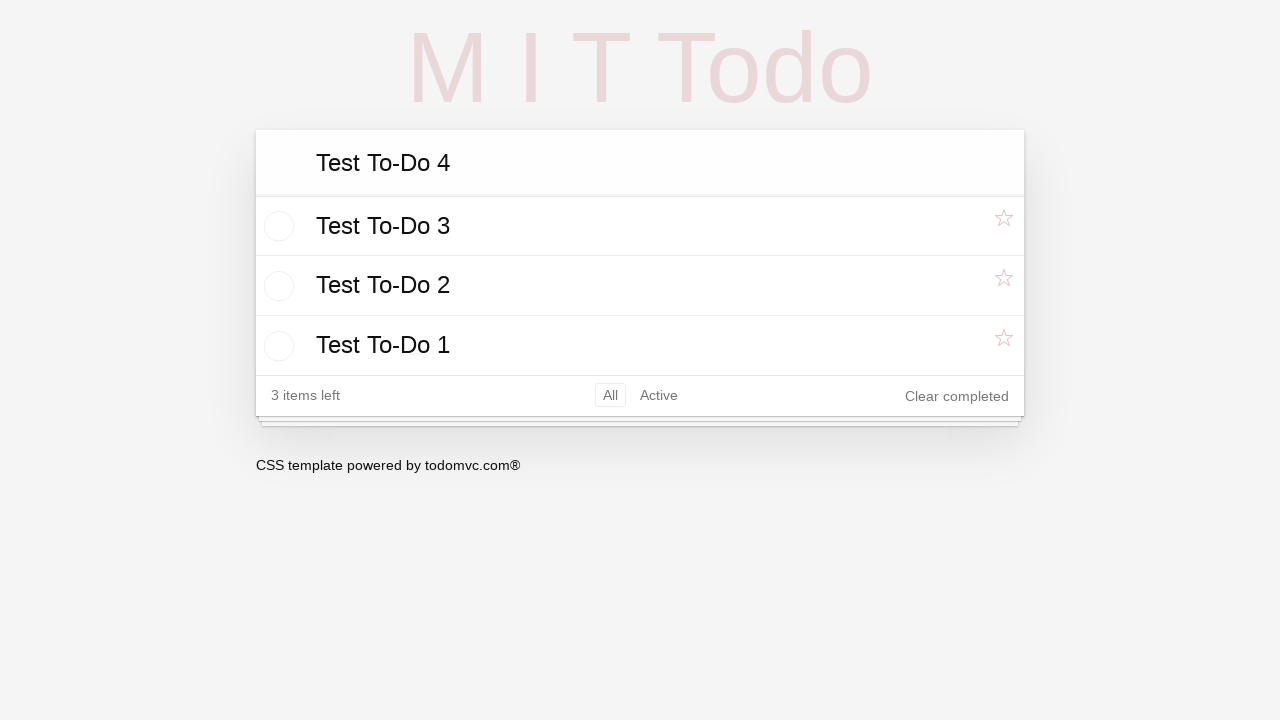

Pressed Enter to add fourth todo item on .new-todo
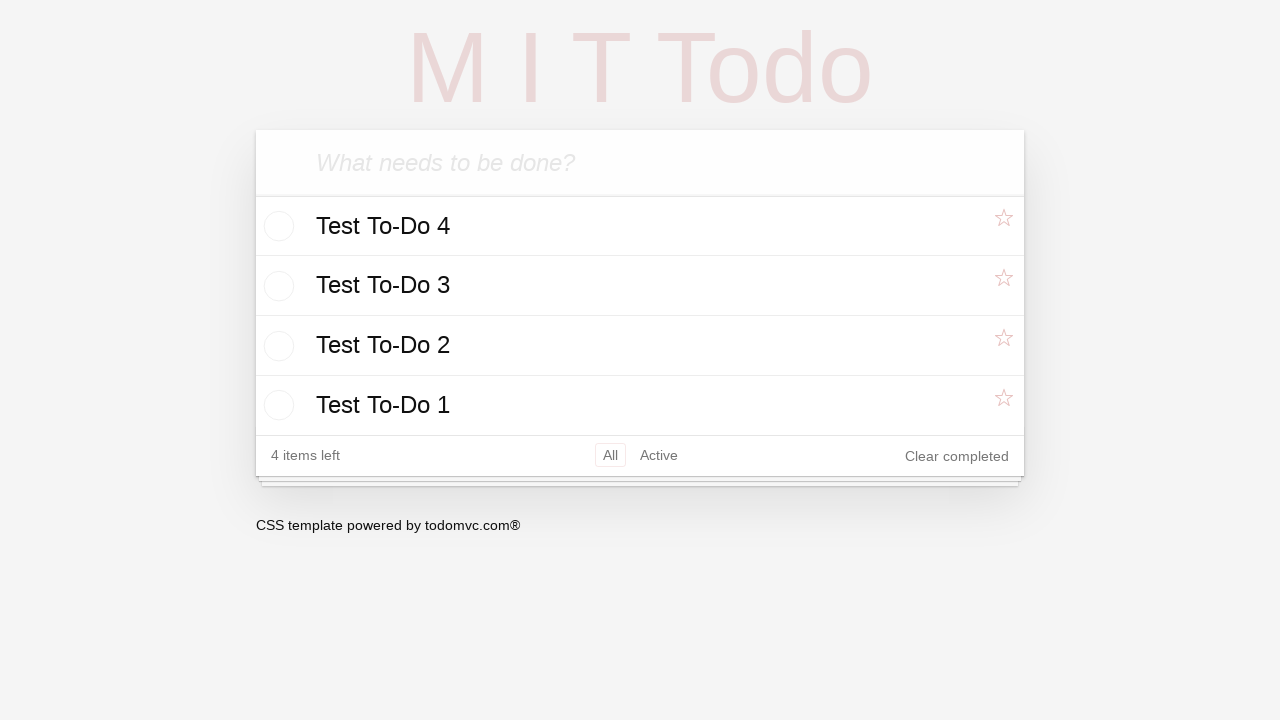

Filled todo input with 'Test To-Do 5' on .new-todo
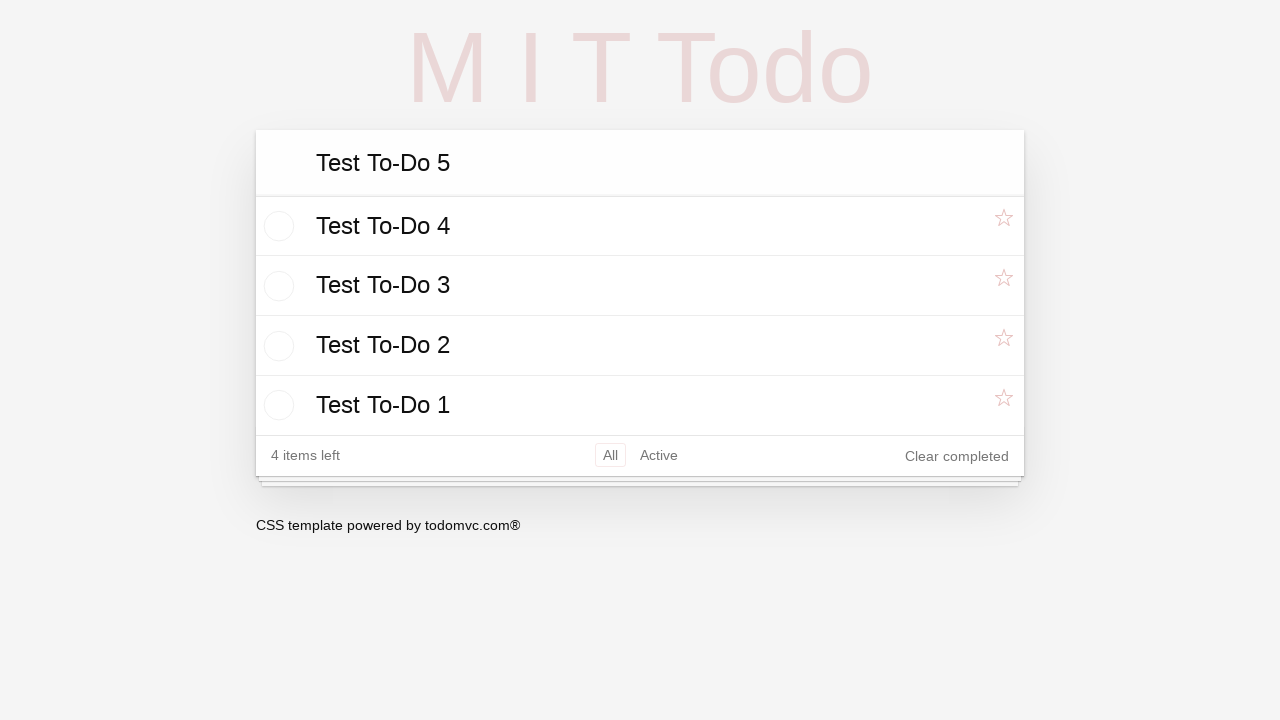

Pressed Enter to add fifth todo item on .new-todo
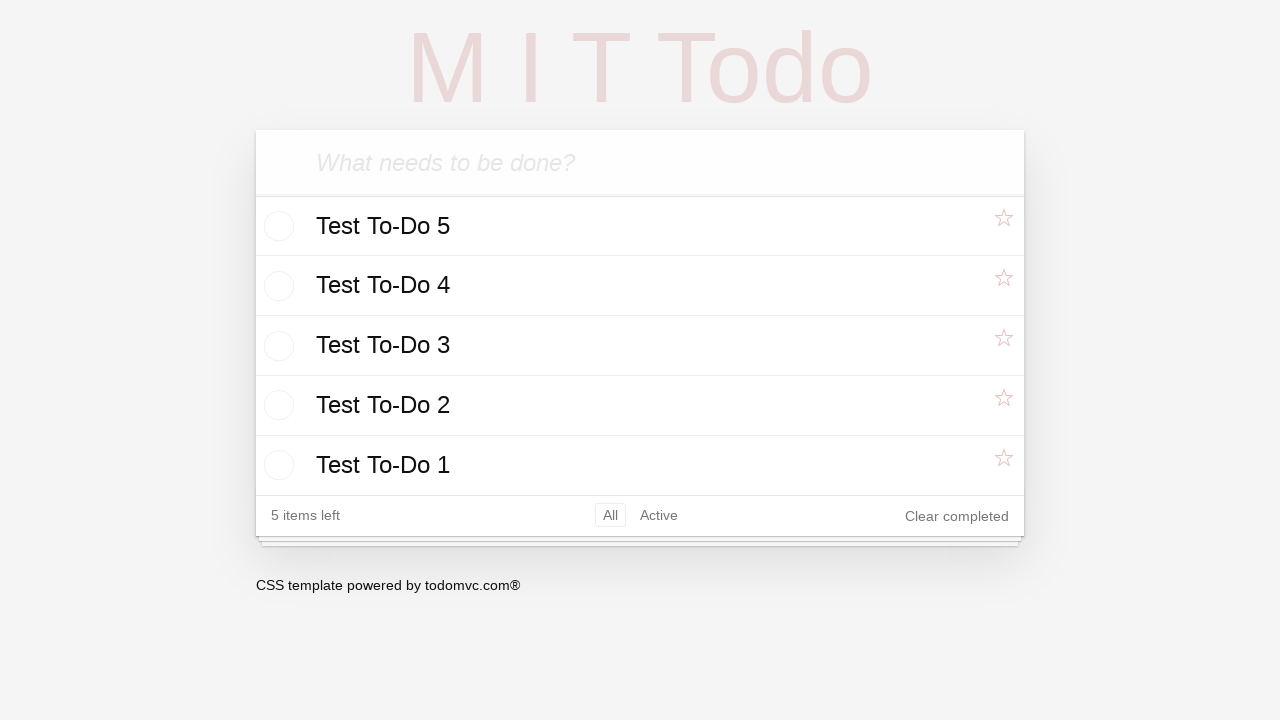

Waited for todo count display to be visible
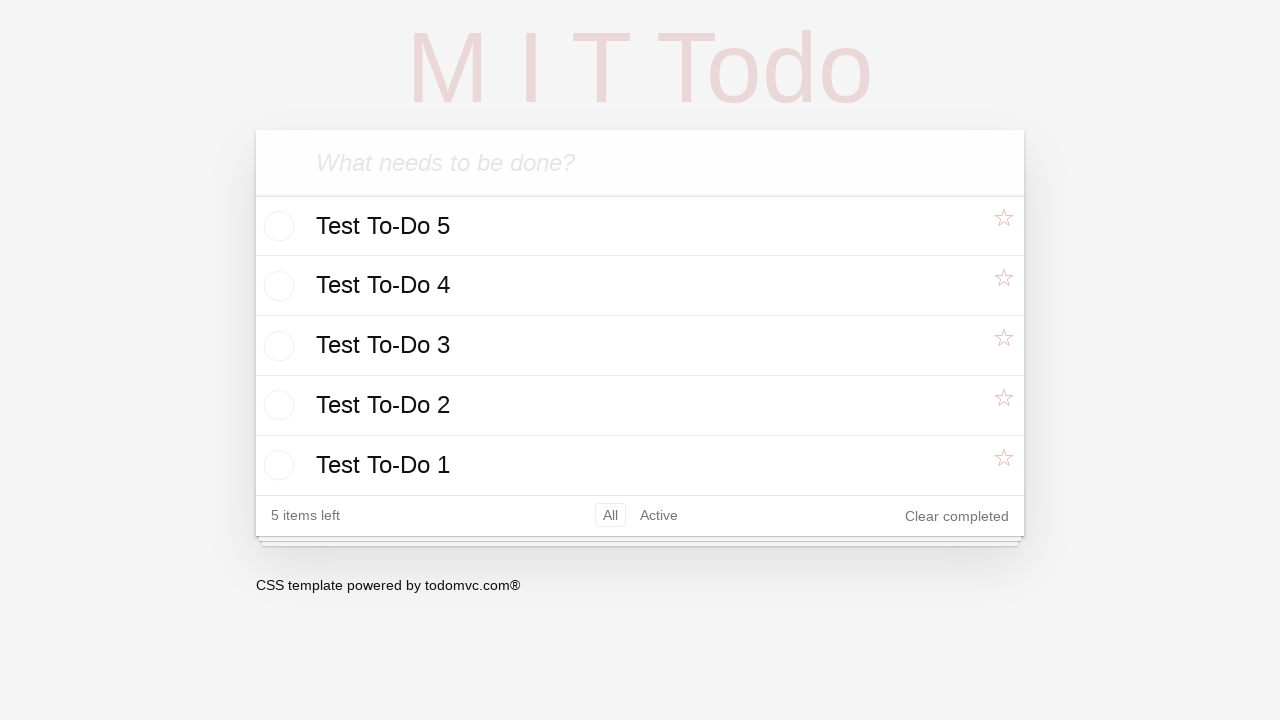

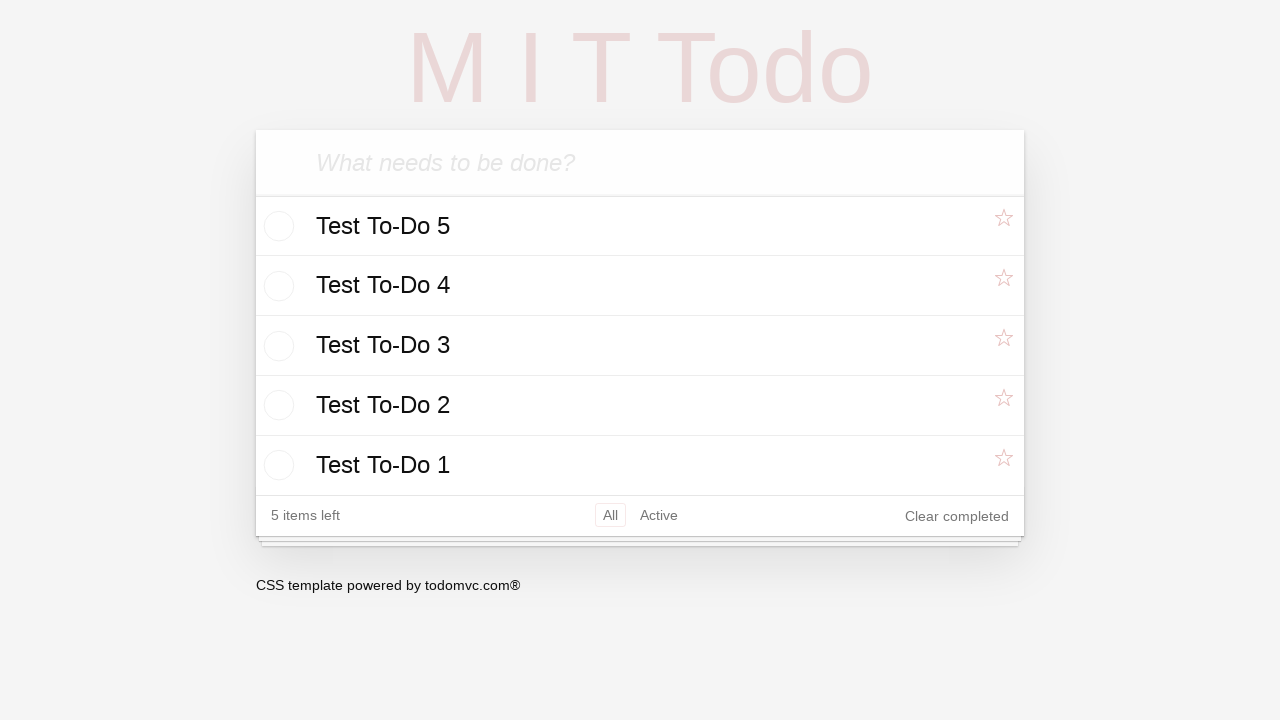